Tests that clicking the Enable/Disable button toggles the input field's enabled state on the Dynamic Controls page

Starting URL: https://the-internet.herokuapp.com/

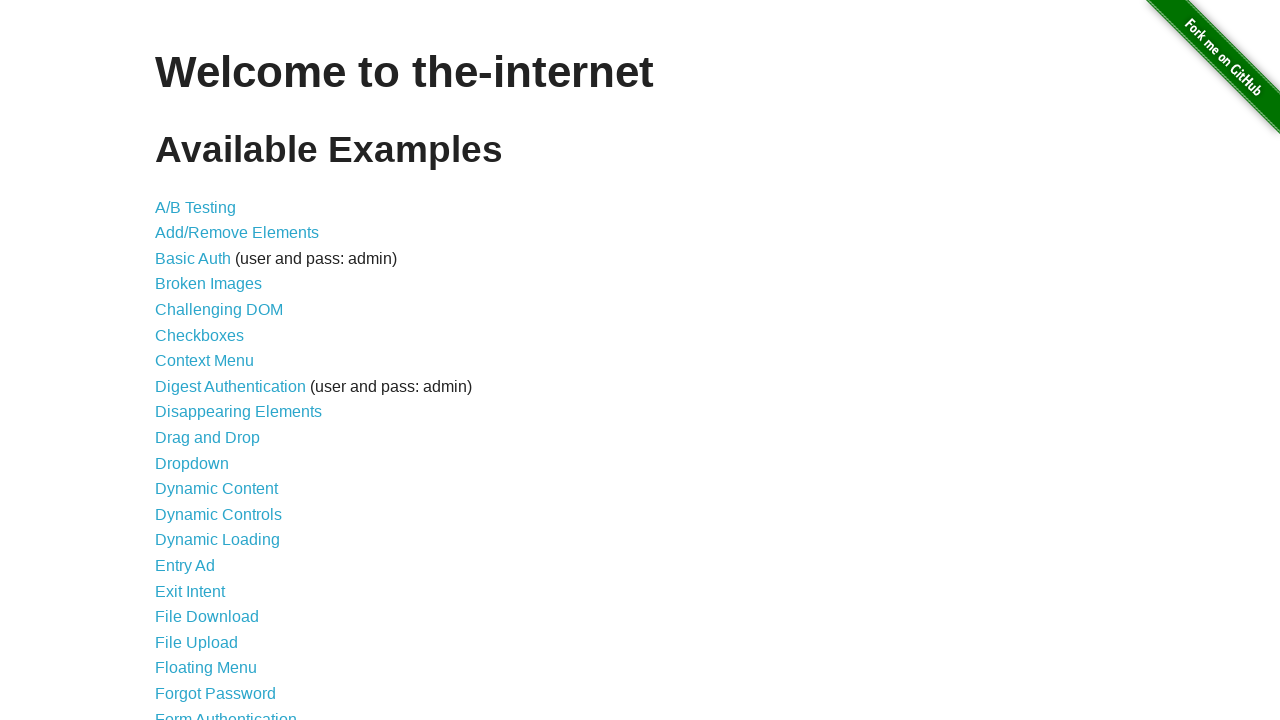

Clicked Dynamic Controls link from home page at (218, 514) on a[href='/dynamic_controls']
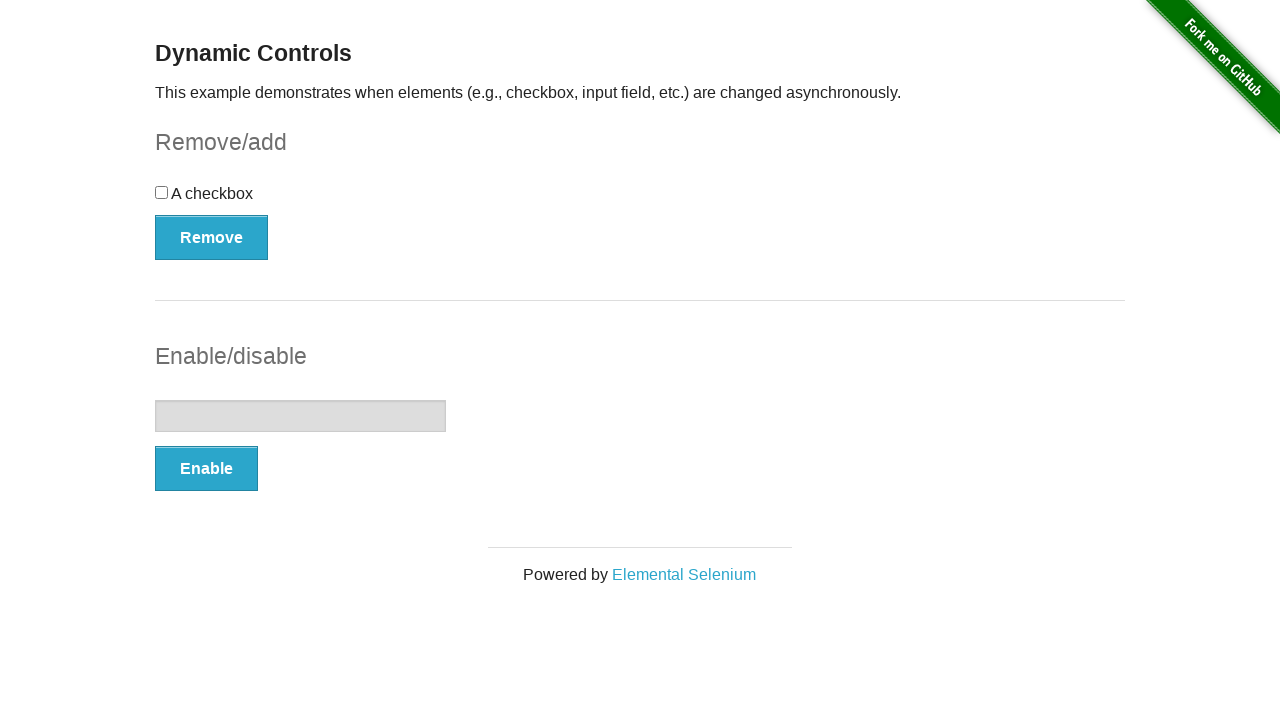

Clicked Enable button to enable the input field at (206, 469) on button[onclick='swapInput()']
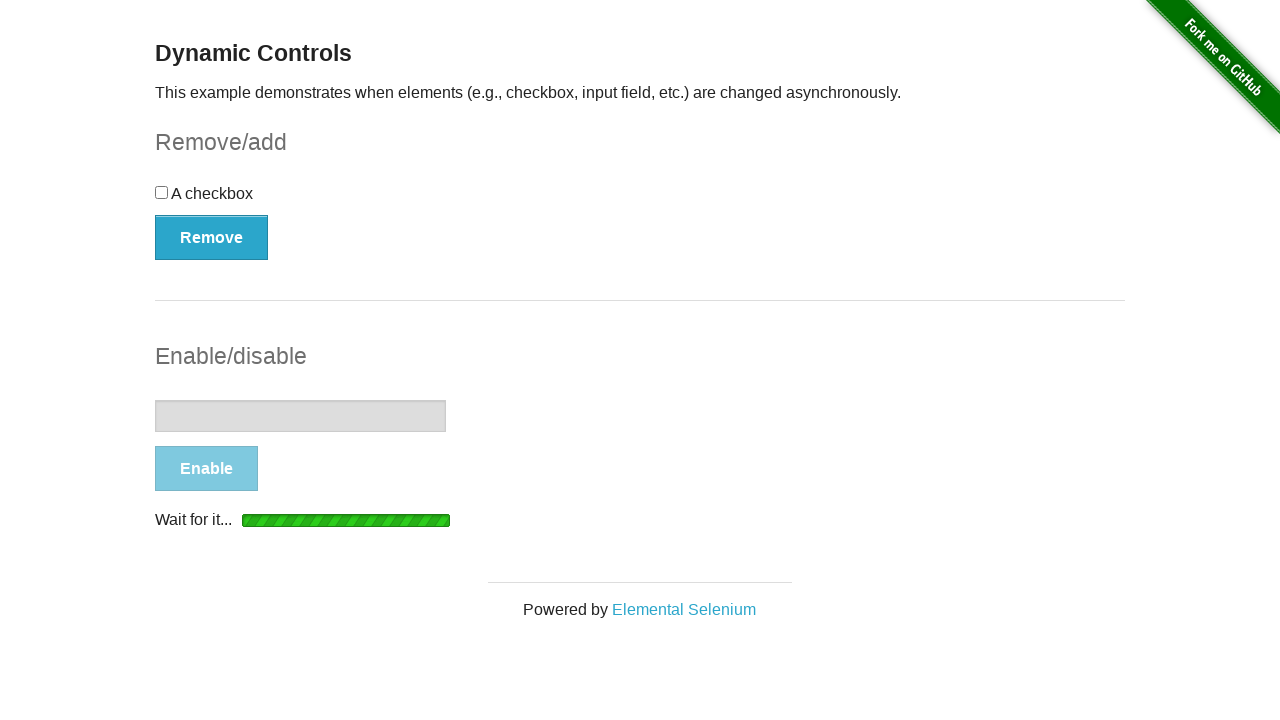

Waited for 'It's enabled!' message to appear
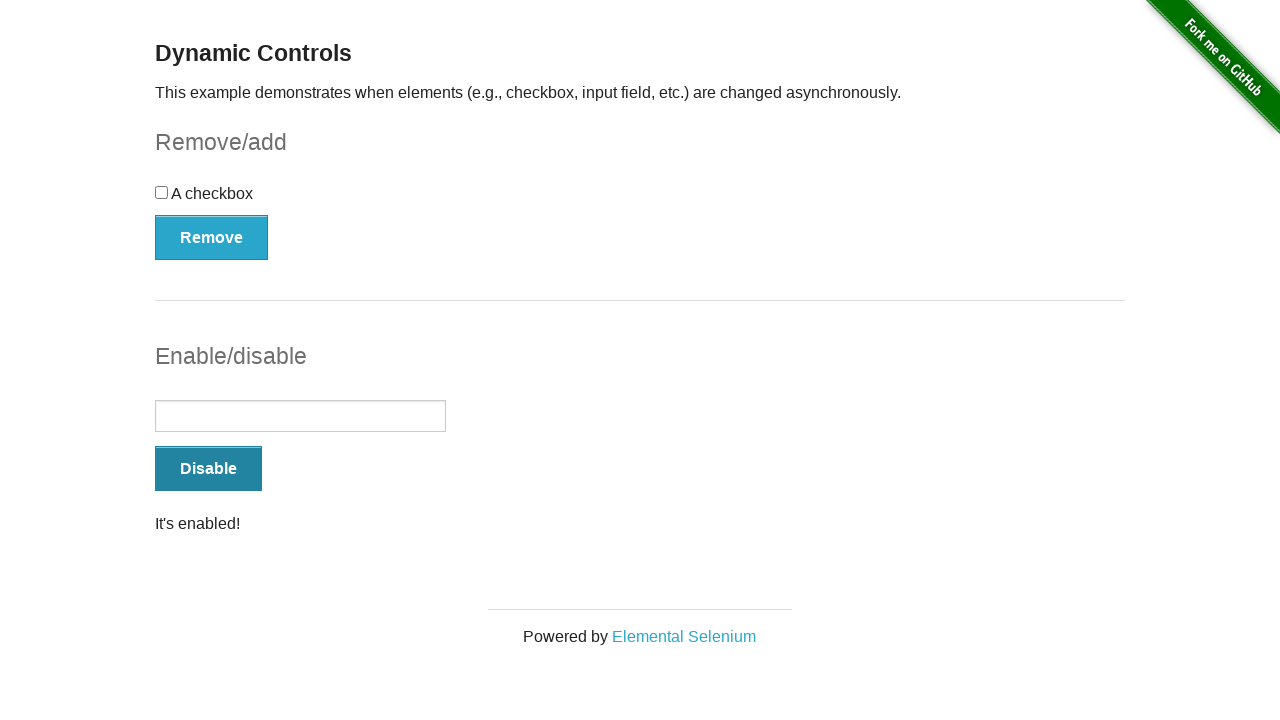

Verified input field is enabled
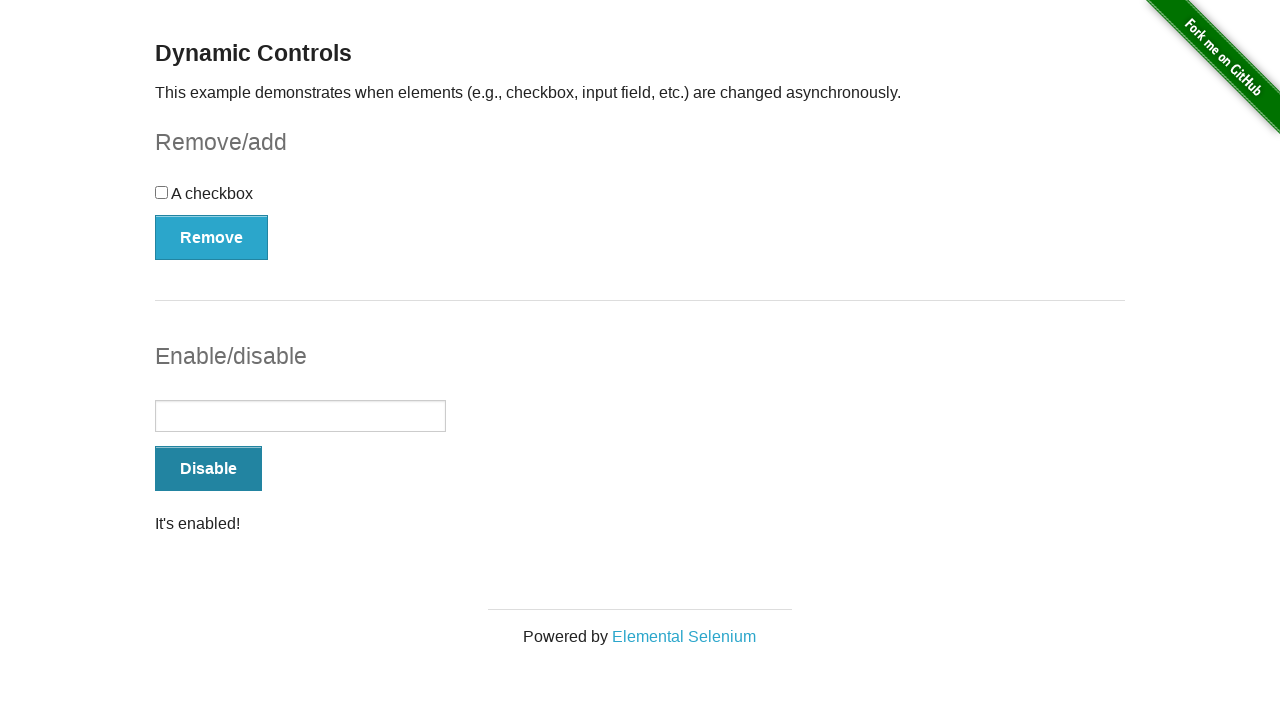

Clicked Disable button to disable the input field at (208, 469) on button[onclick='swapInput()']
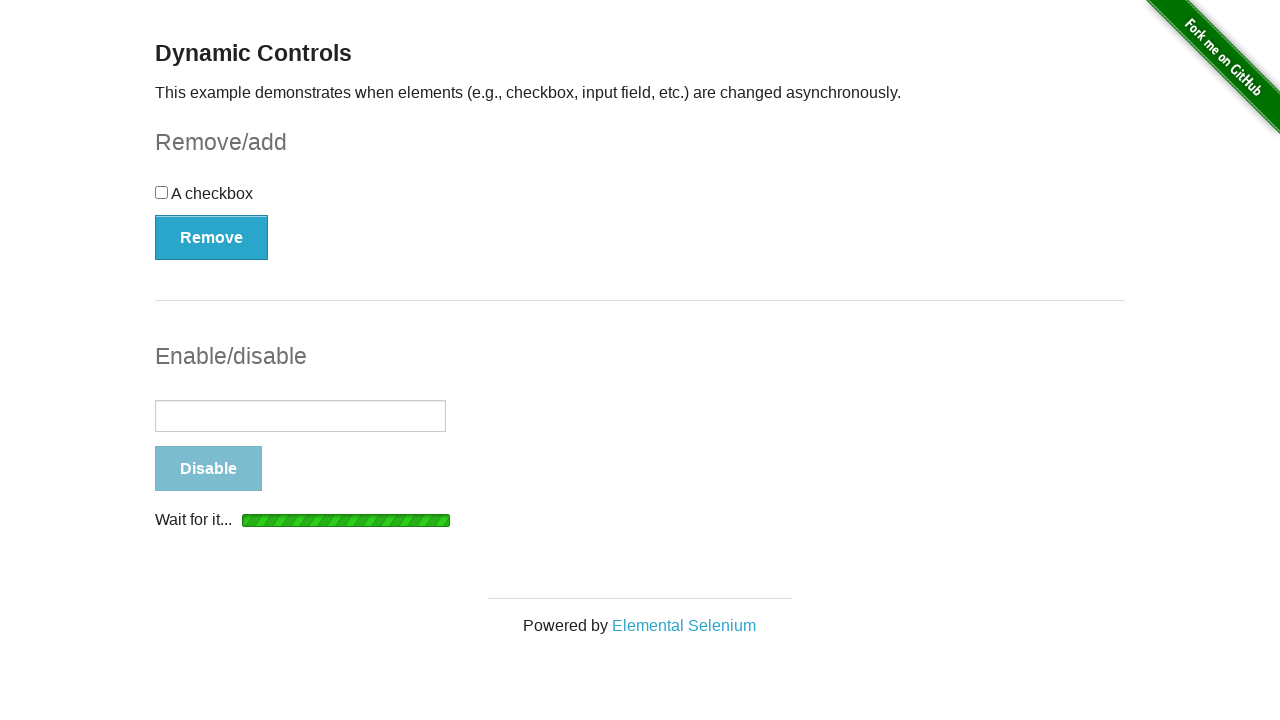

Waited for 'It's disabled!' message to appear
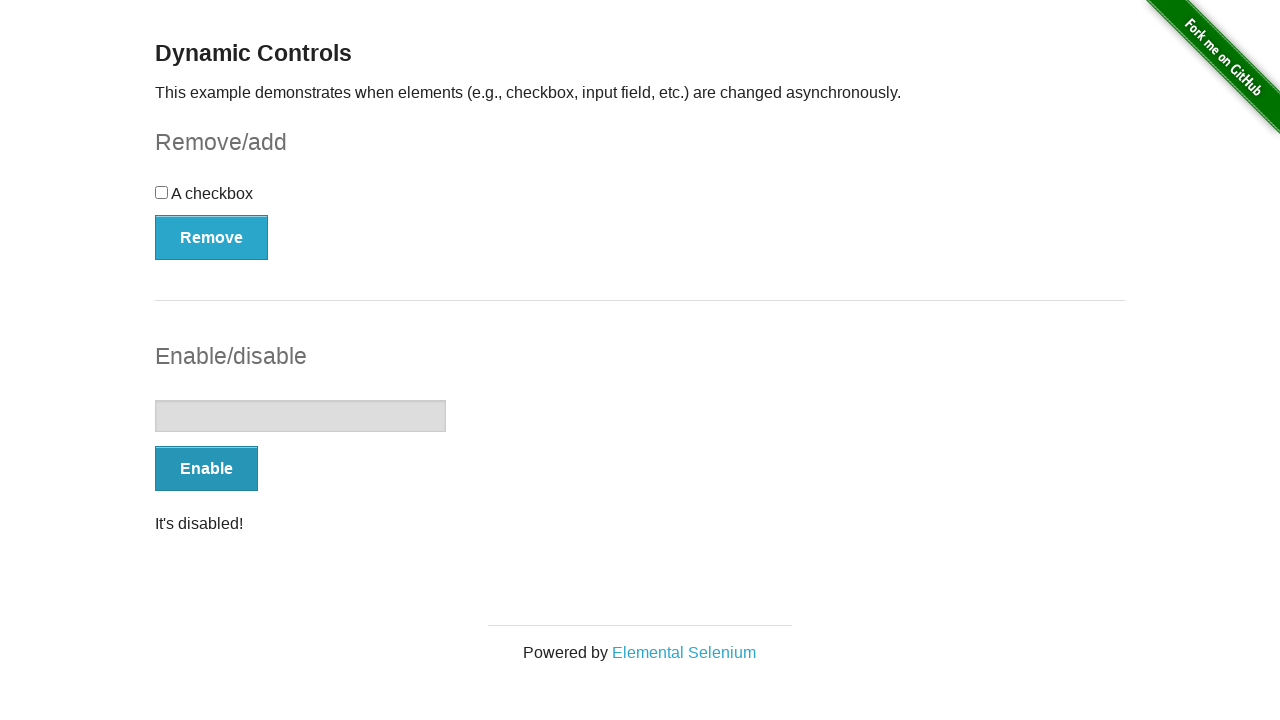

Verified input field is disabled
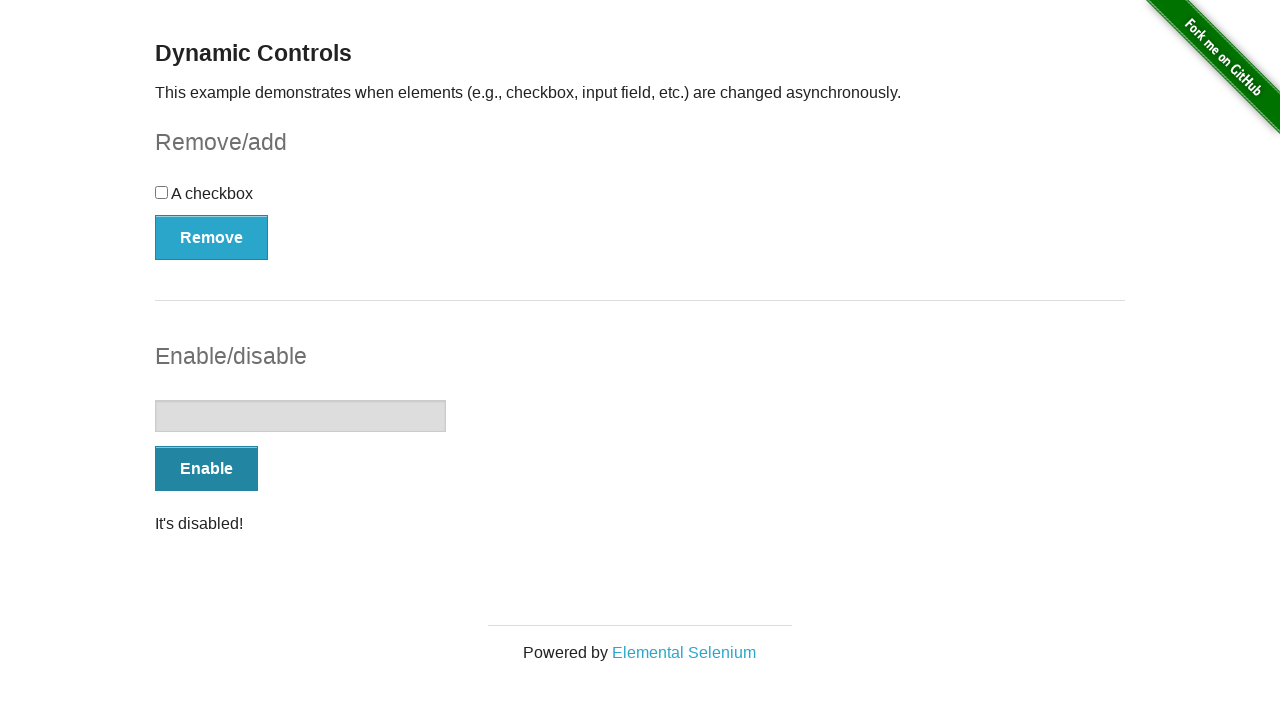

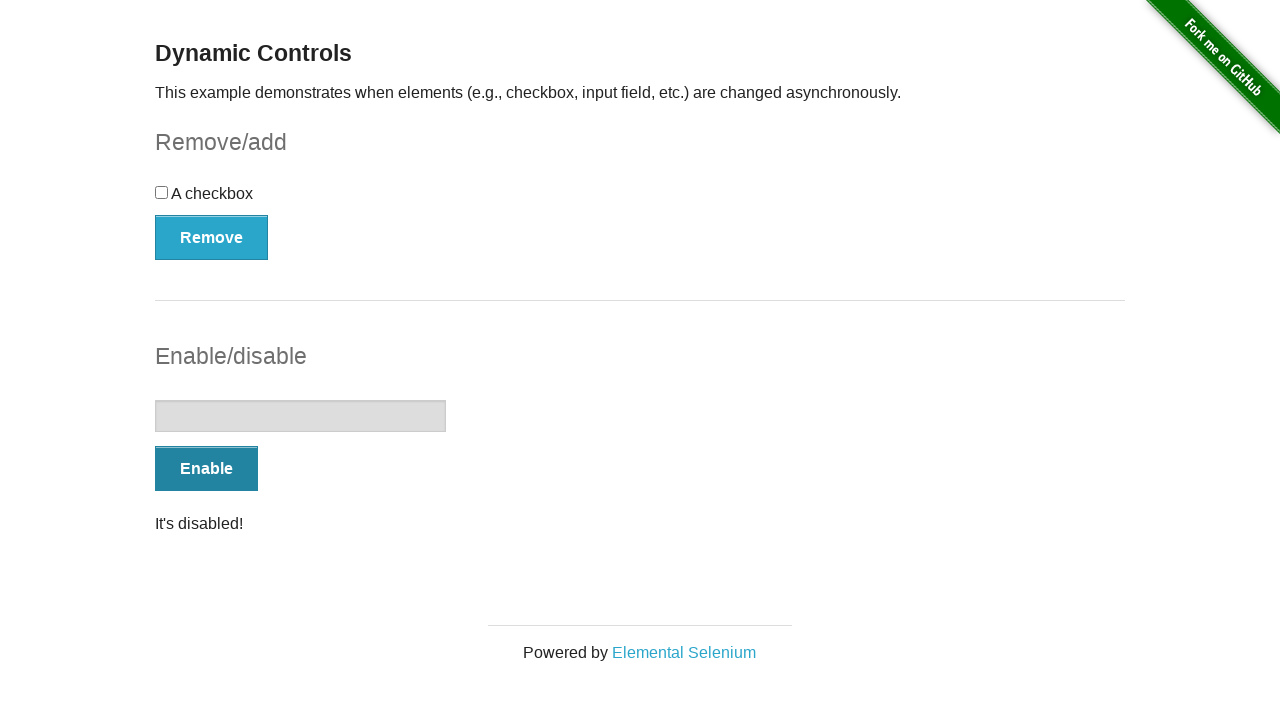